Tests clicking on a "Talk to us" button on the BrowserStack homepage using XPath text-based locator

Starting URL: https://www.browserstack.com/

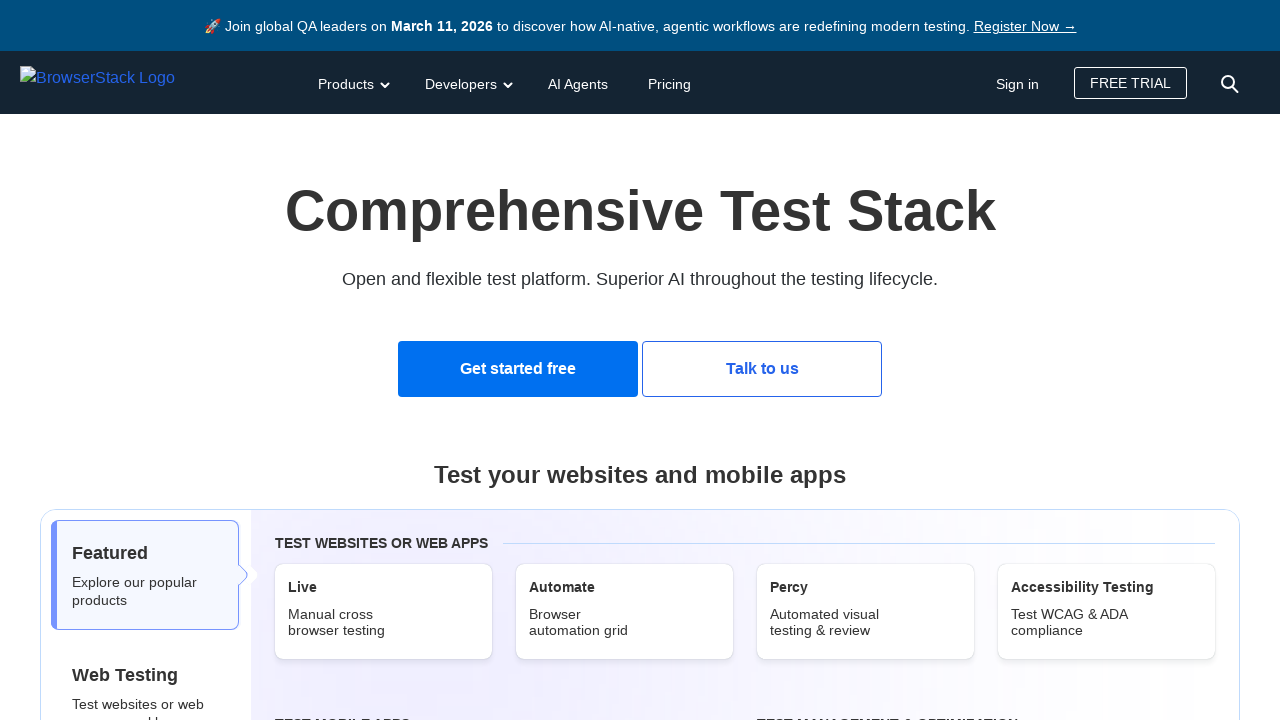

Clicked the second 'Talk to us' button using XPath text-based locator on BrowserStack homepage at (762, 369) on (//button[text()='Talk to us'])[2]
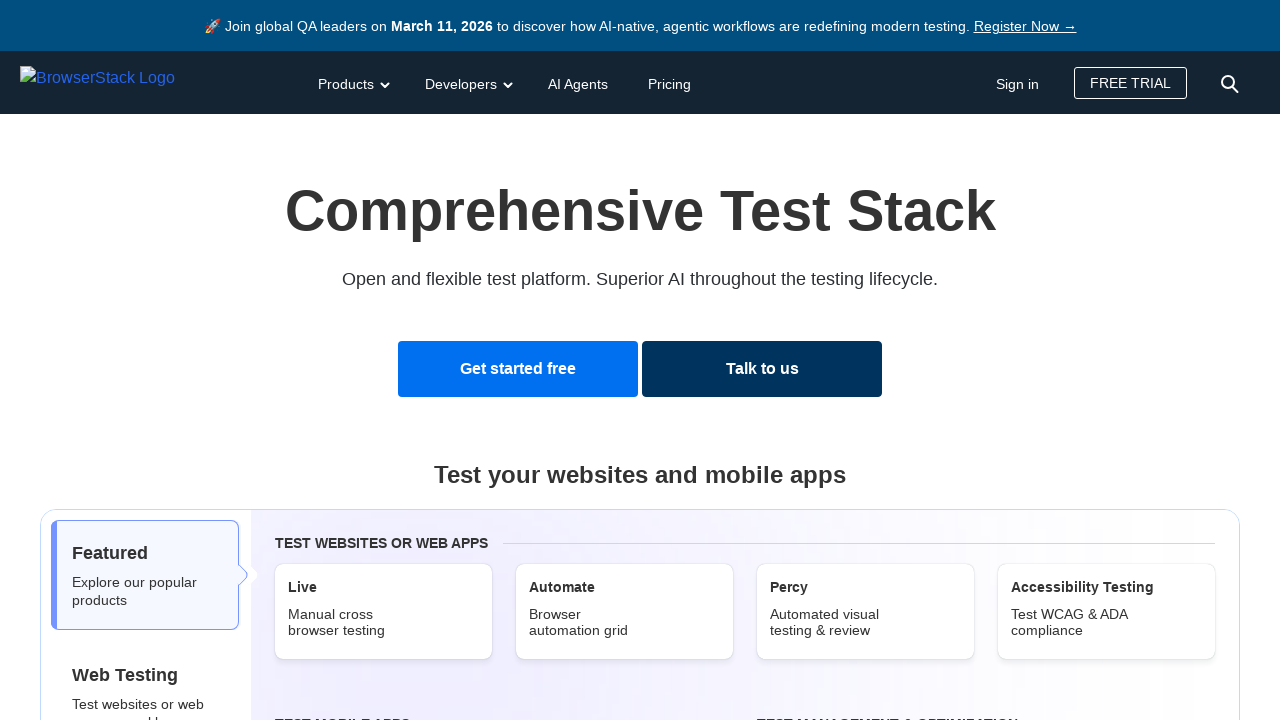

Clicked the second 'Talk to us' button again at (762, 369) on (//button[text()='Talk to us'])[2]
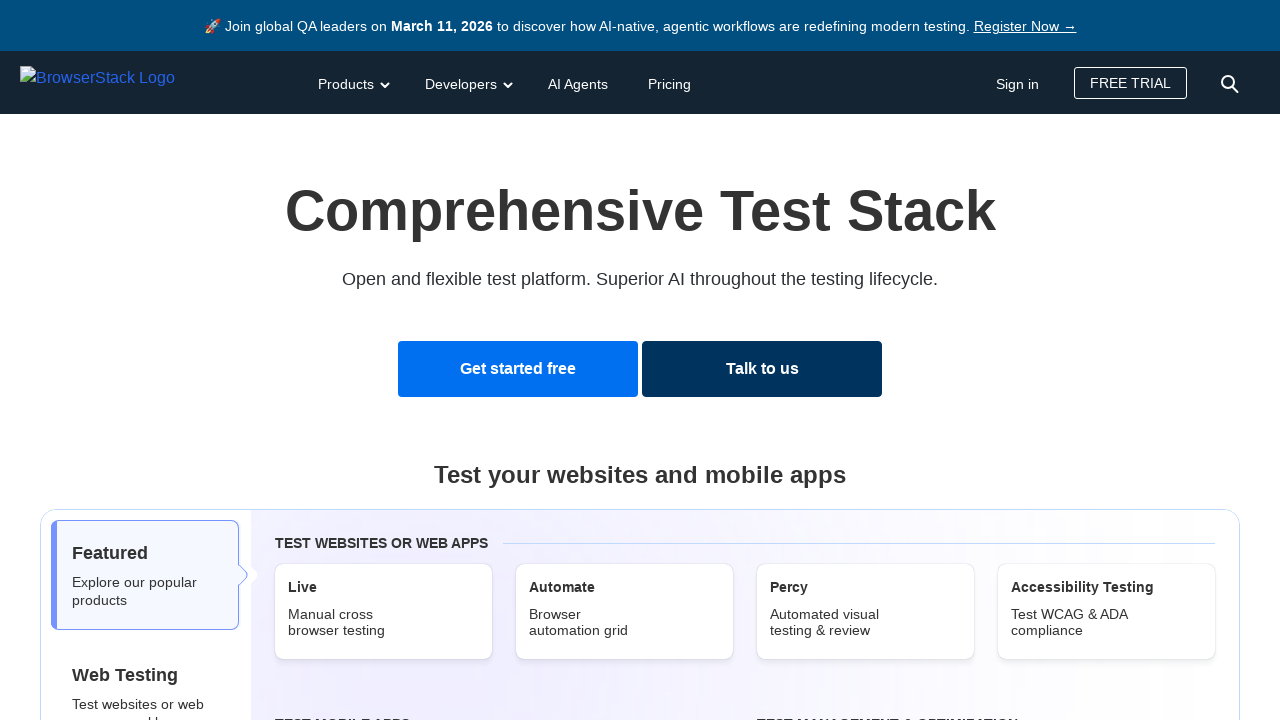

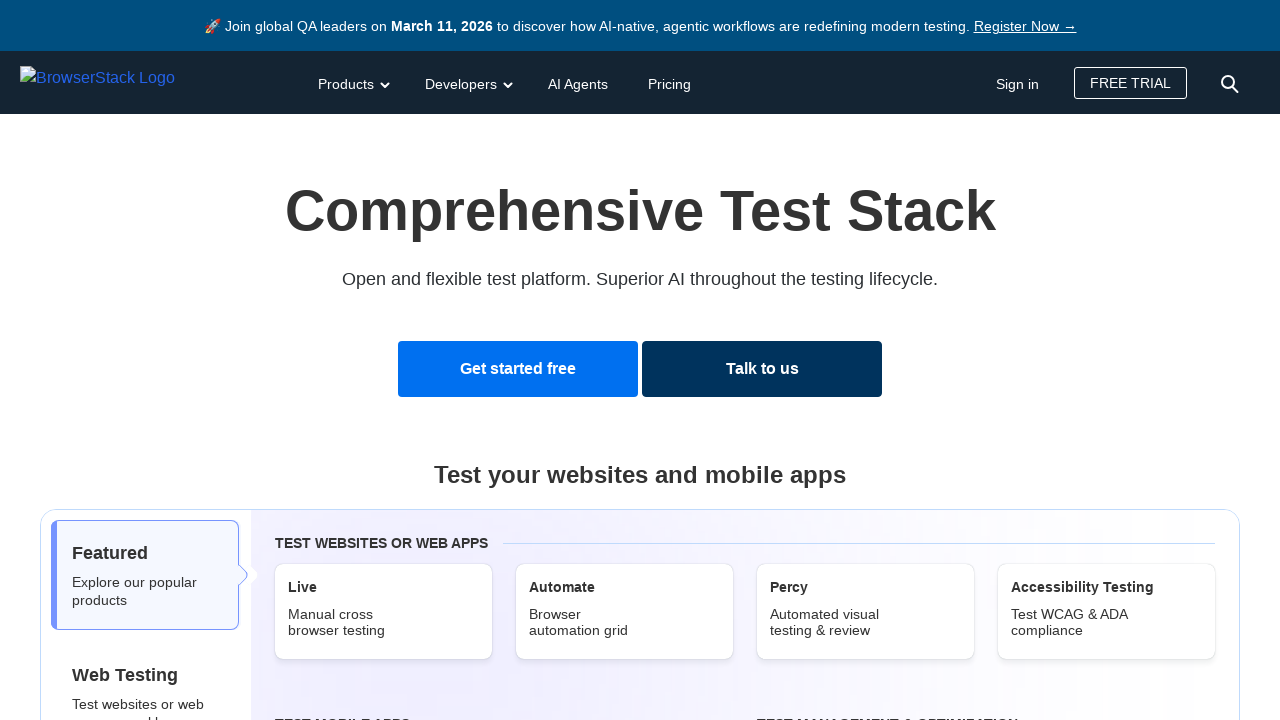